Tests adding a new customer in a banking demo application by logging in as bank manager, filling out customer details form, and submitting it.

Starting URL: http://www.globalsqa.com/angularJs-protractor/BankingProject/#/login

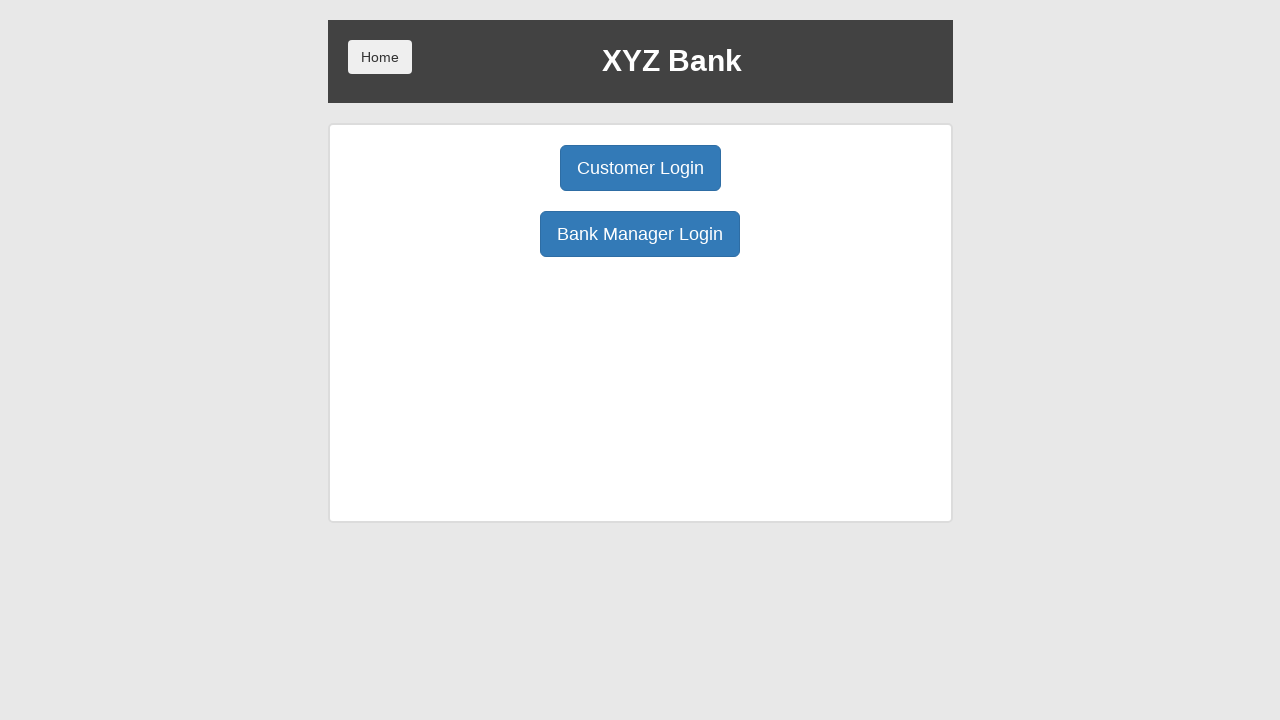

Clicked Bank Manager Login button at (640, 234) on button:has-text('Bank Manager Login')
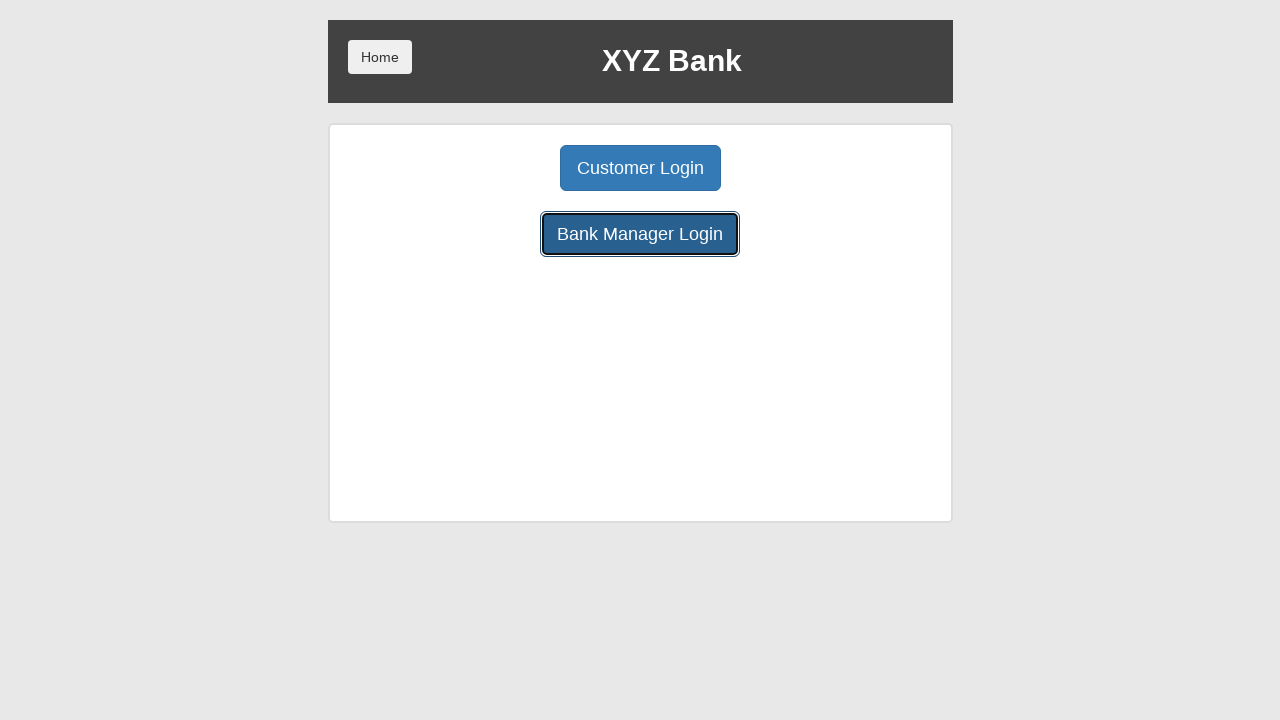

Clicked Add Customer button at (502, 168) on button:has-text('Add Customer')
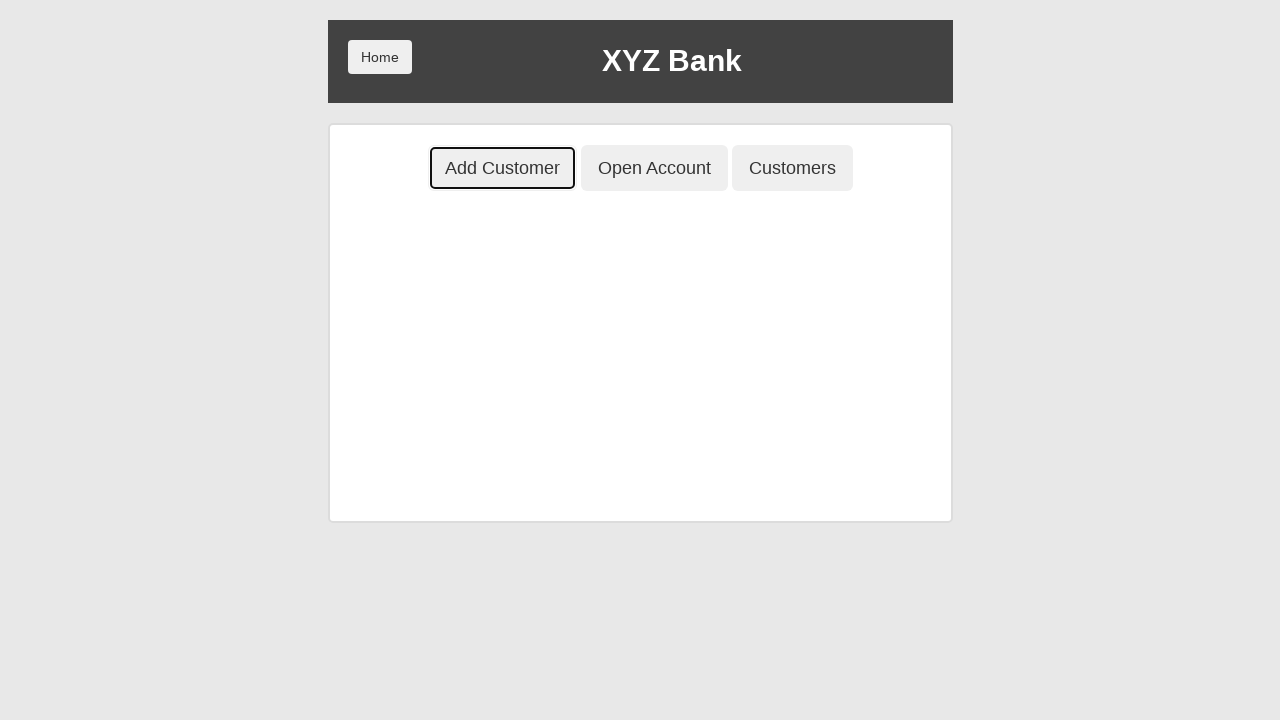

Filled first name field with 'Test' on input[ng-model='fName']
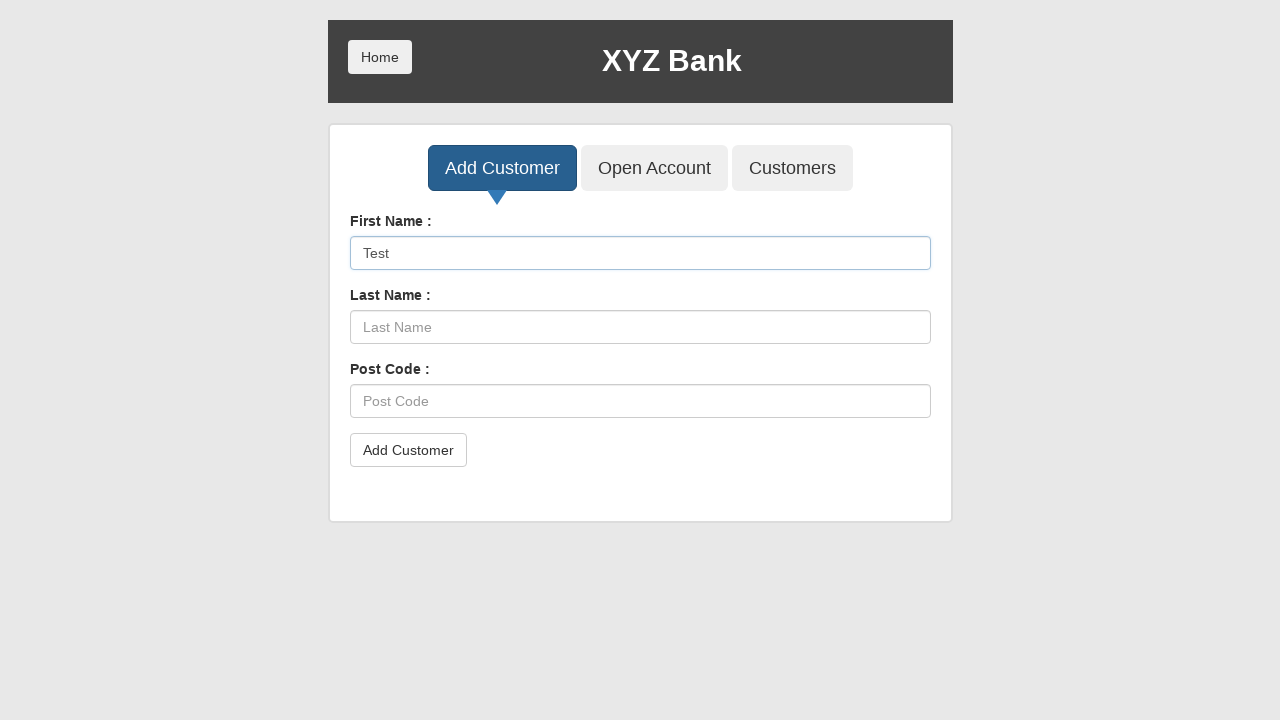

Filled last name field with 'User' on input[ng-model='lName']
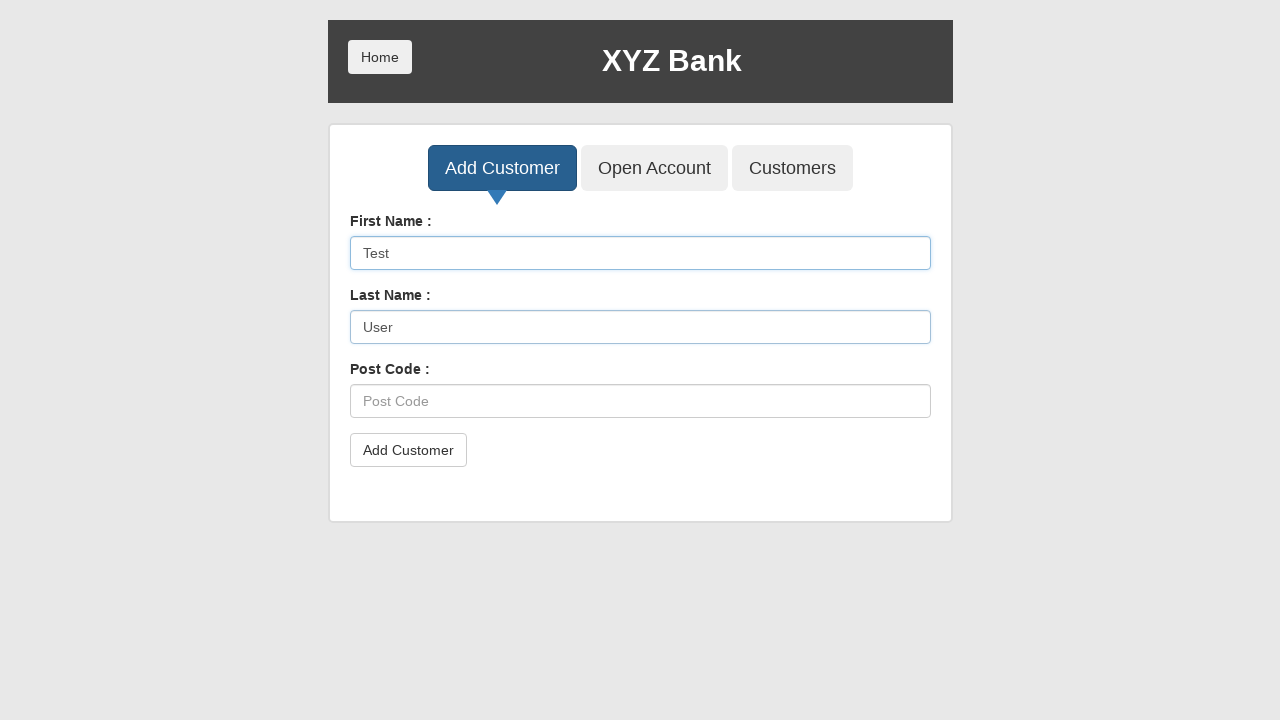

Filled postal code field with 'WWW99' on input[ng-model='postCd']
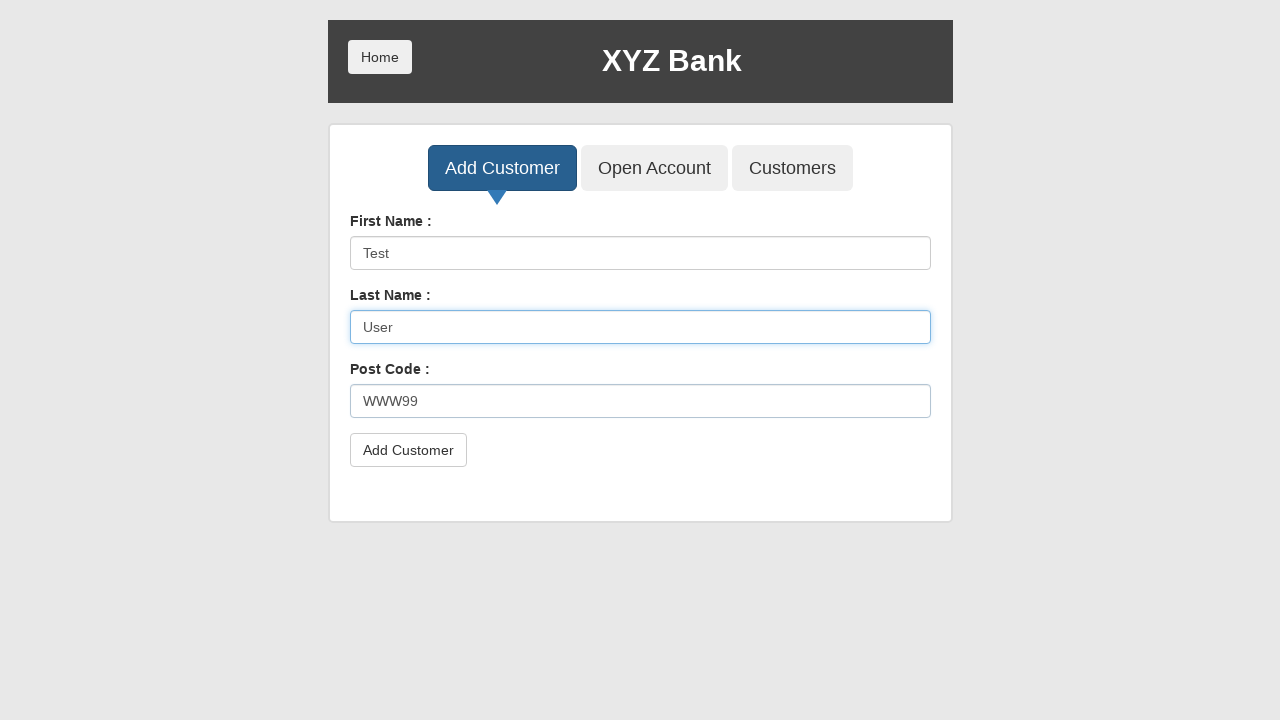

Clicked submit button to add customer at (408, 450) on button[type='submit']
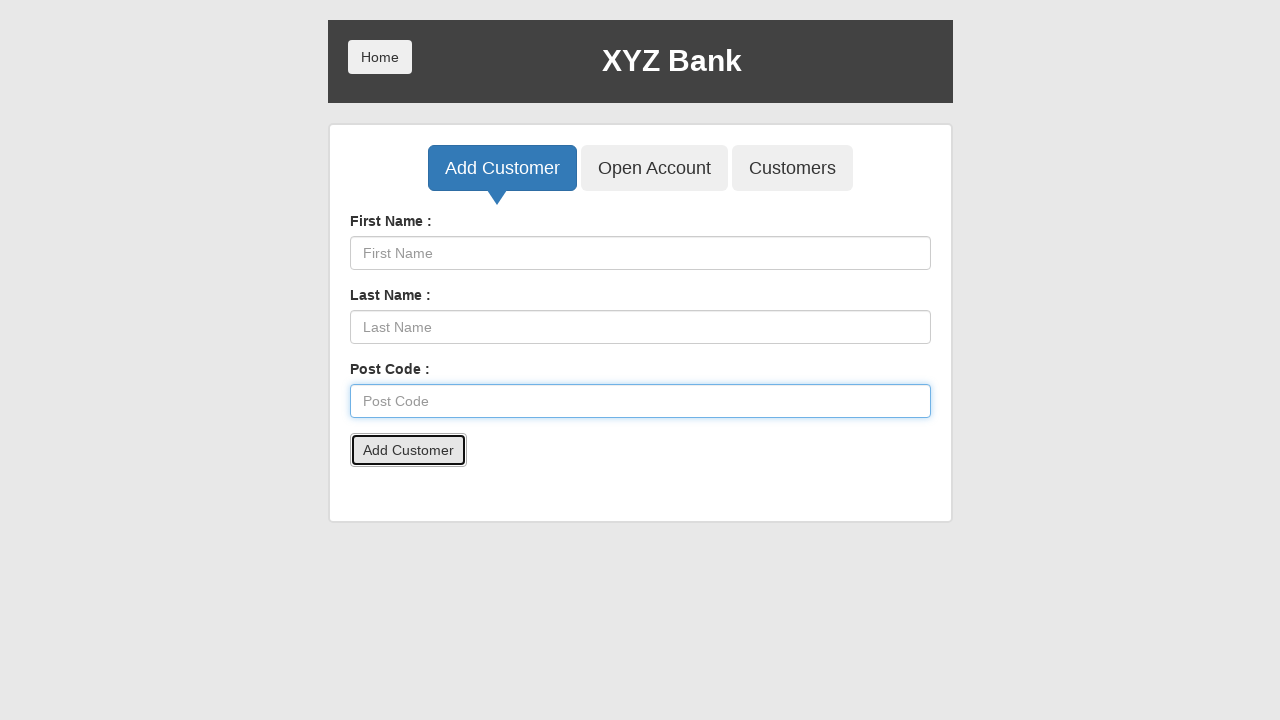

Set up dialog handler to accept alerts
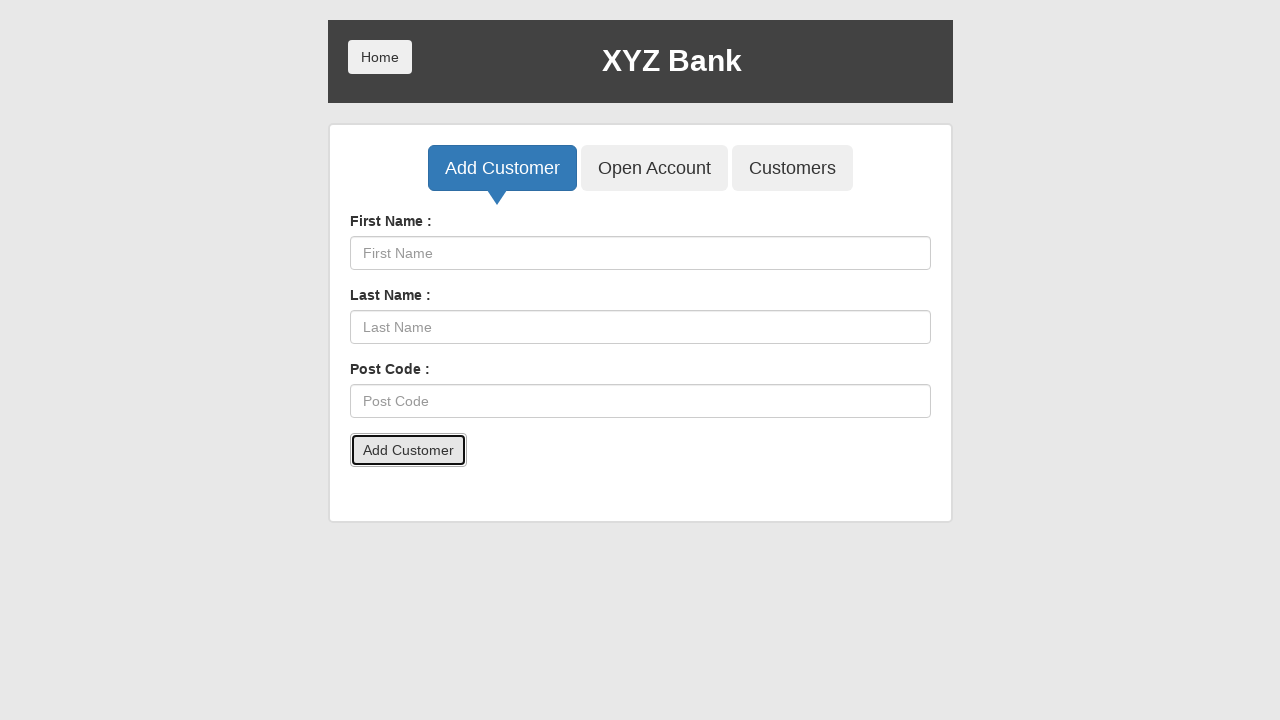

Waited for alert to appear and be handled
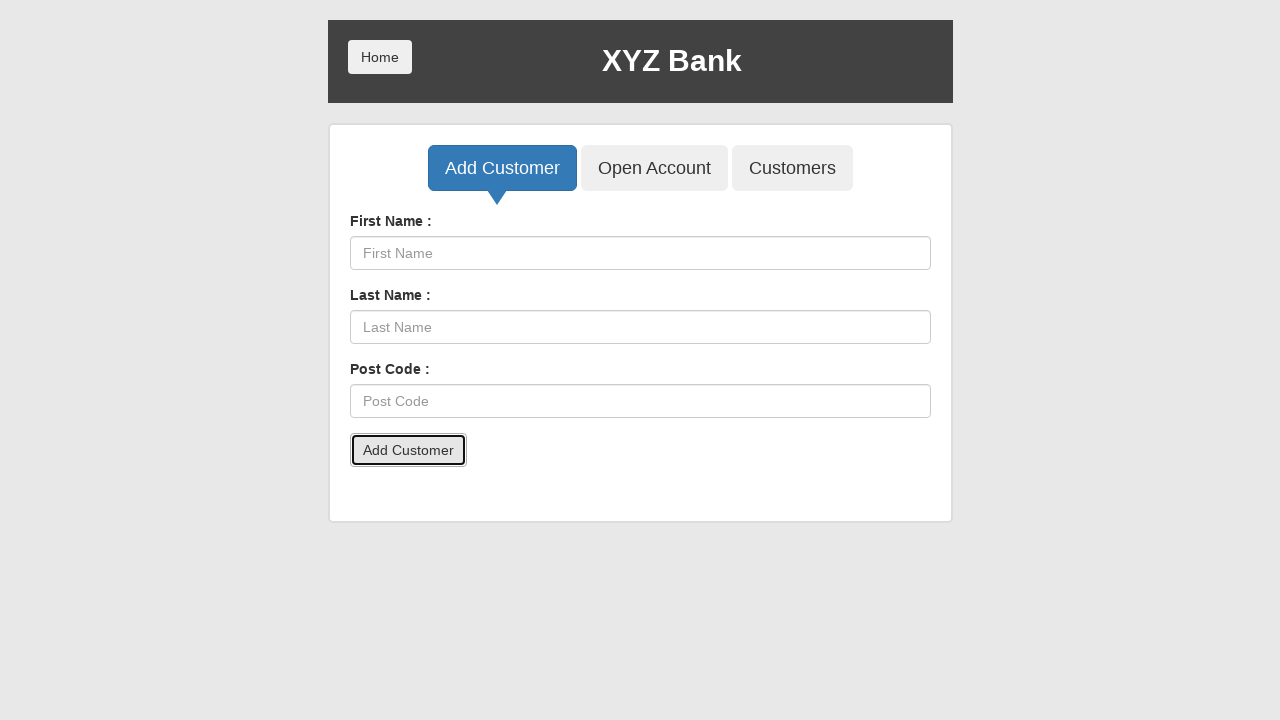

Clicked Customers button to view customer list at (792, 168) on button:has-text('Customers')
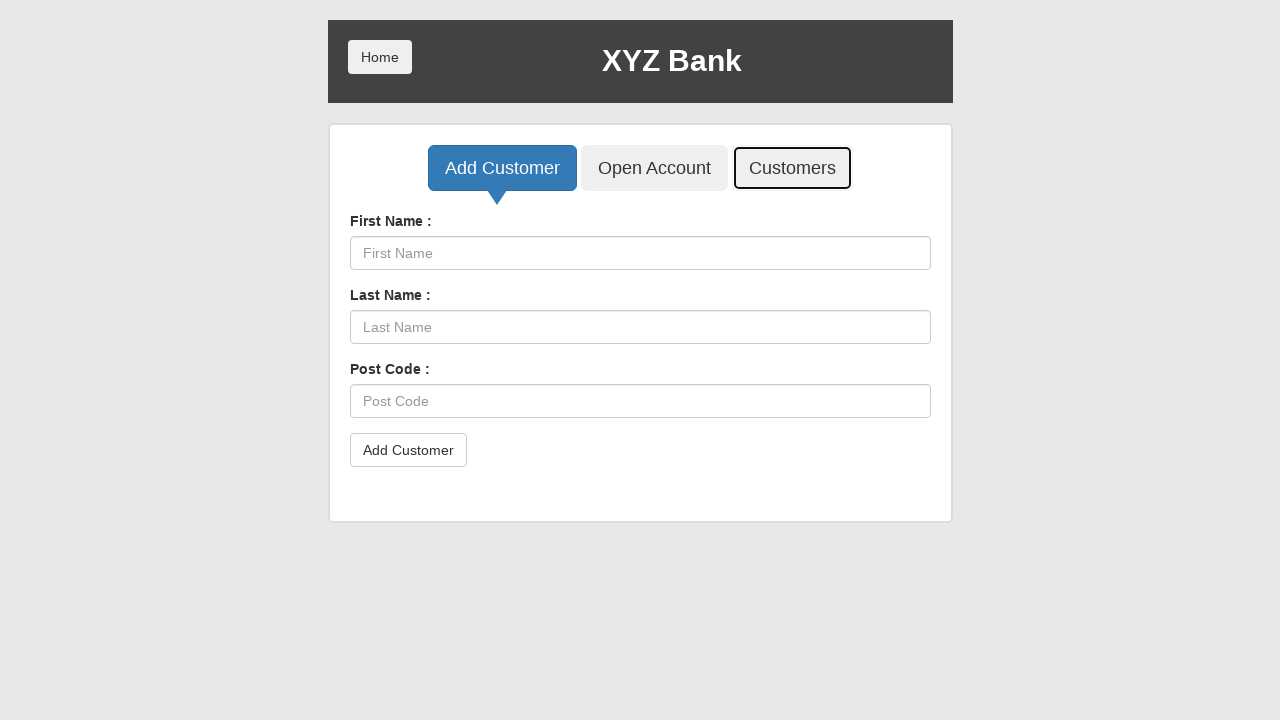

Waited for customers table to load
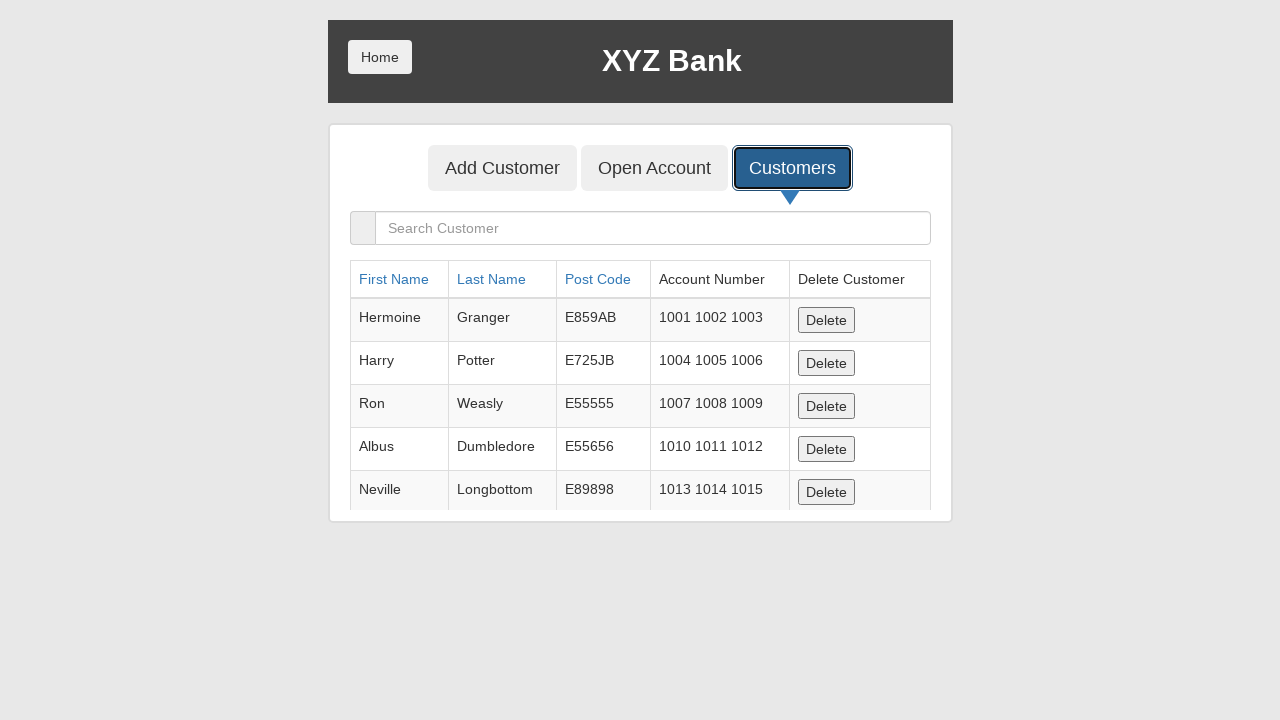

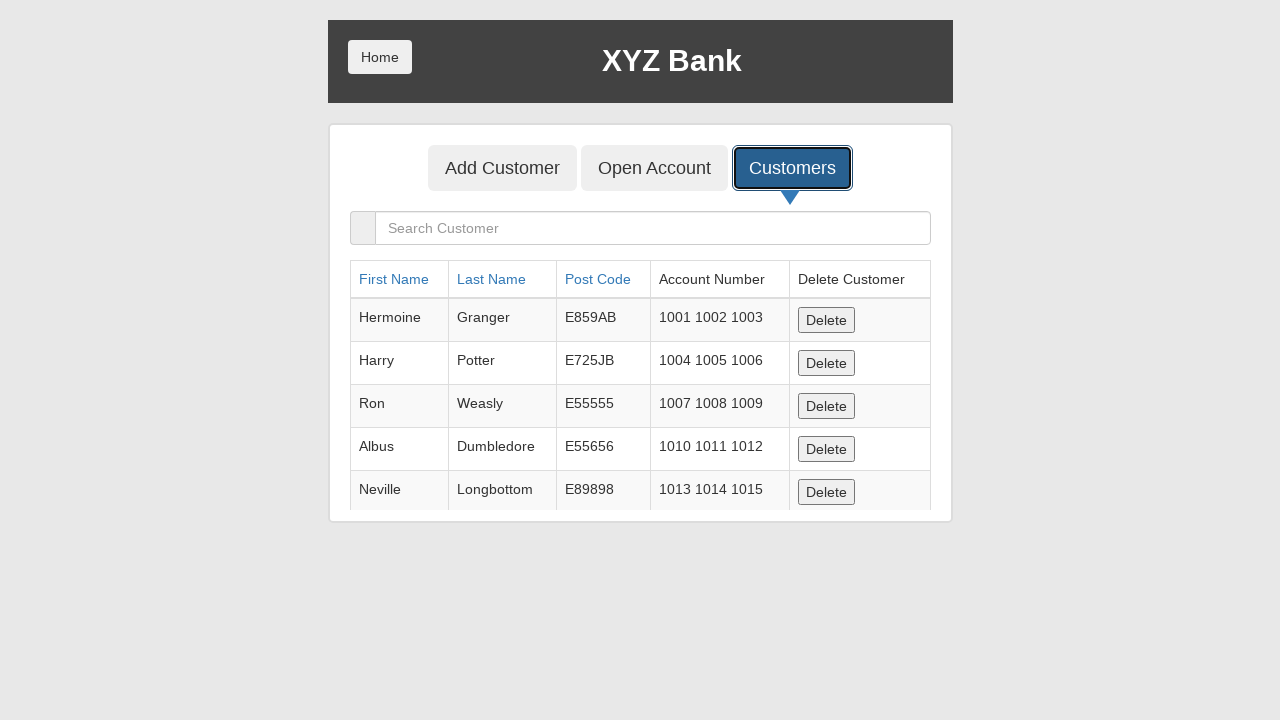